Tests the newsletter subscription functionality by scrolling to the subscription section, entering an email, and clicking subscribe

Starting URL: https://automationexercise.com/

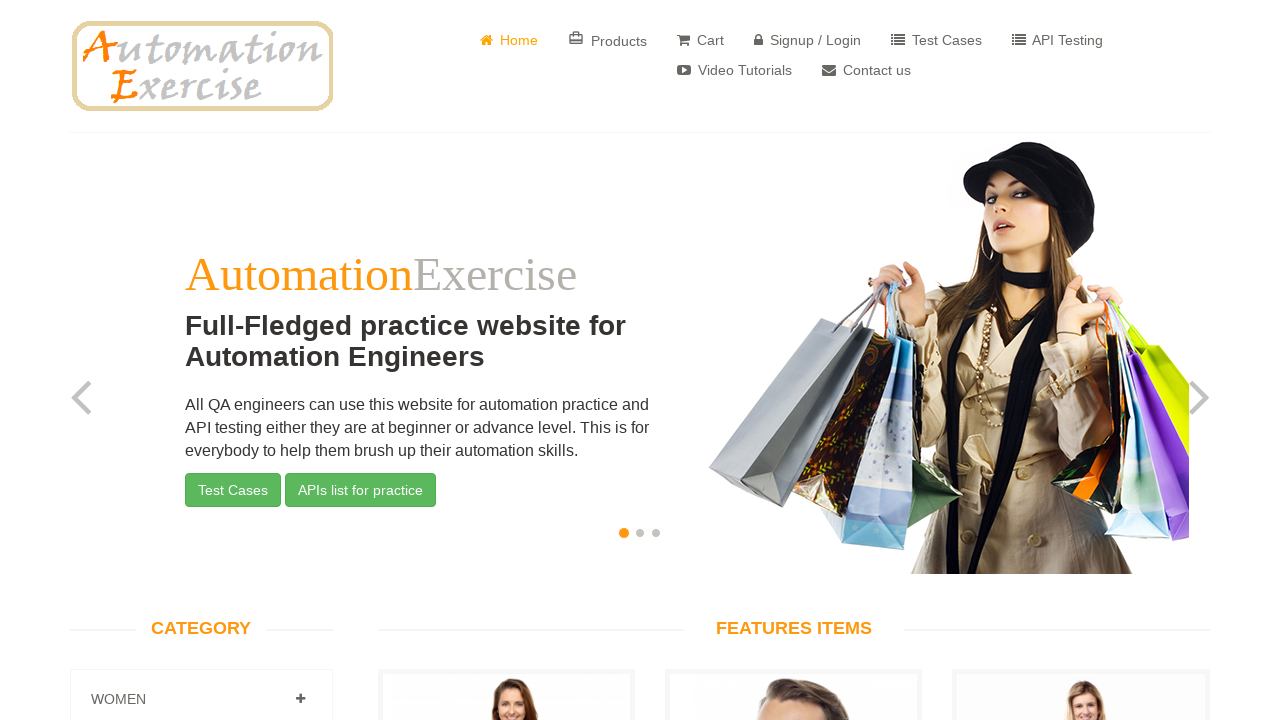

Scrolled to subscription email field
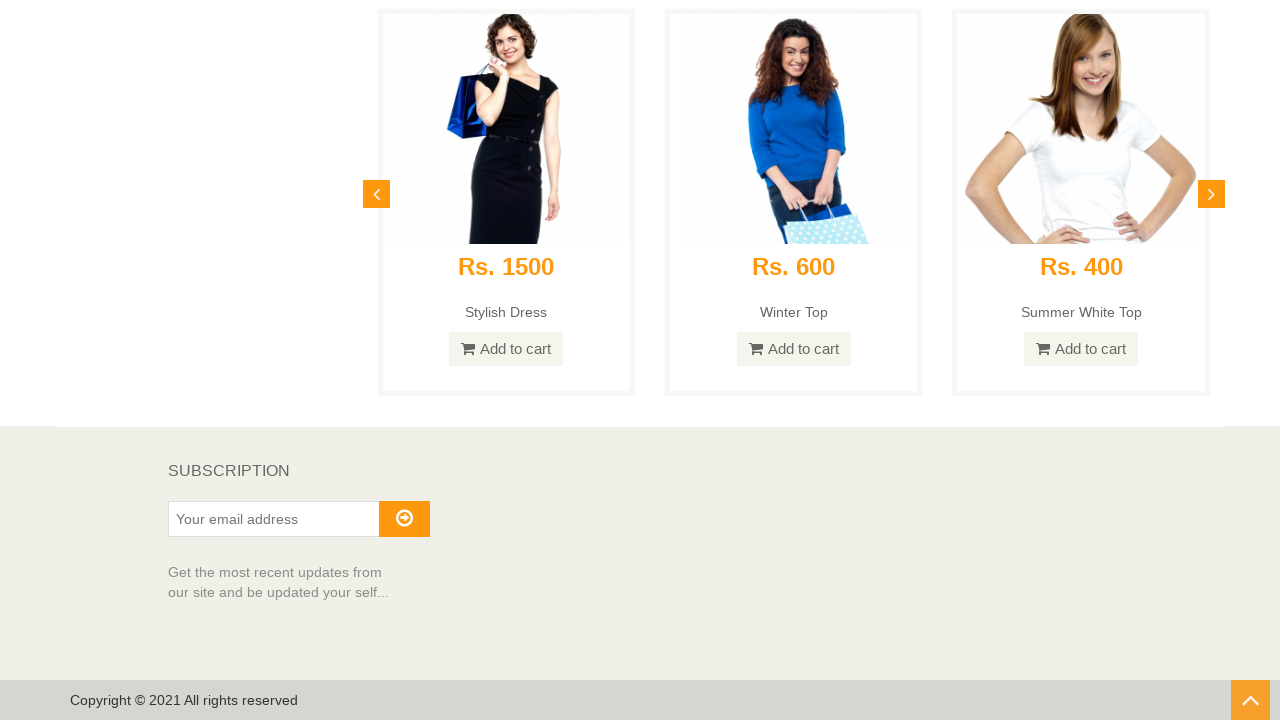

Clicked on subscription email input field at (274, 519) on #susbscribe_email
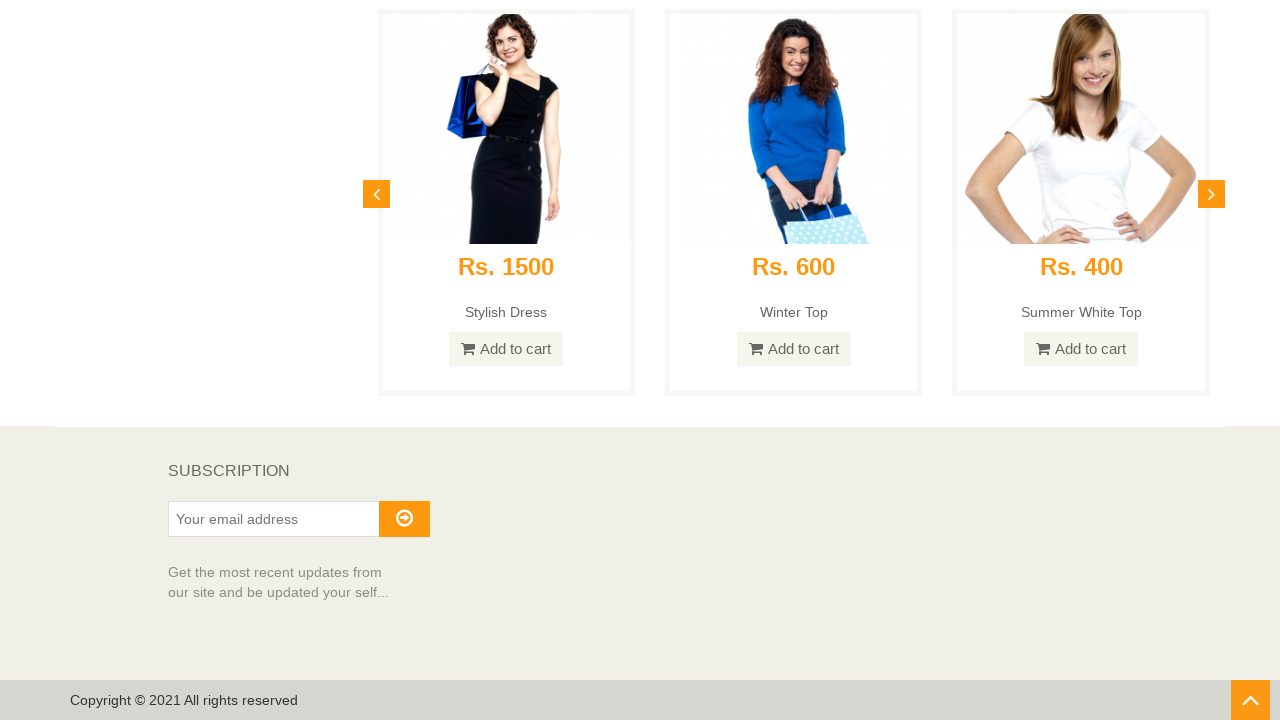

Entered email address 'subscriber_test@example.com' in subscription field on #susbscribe_email
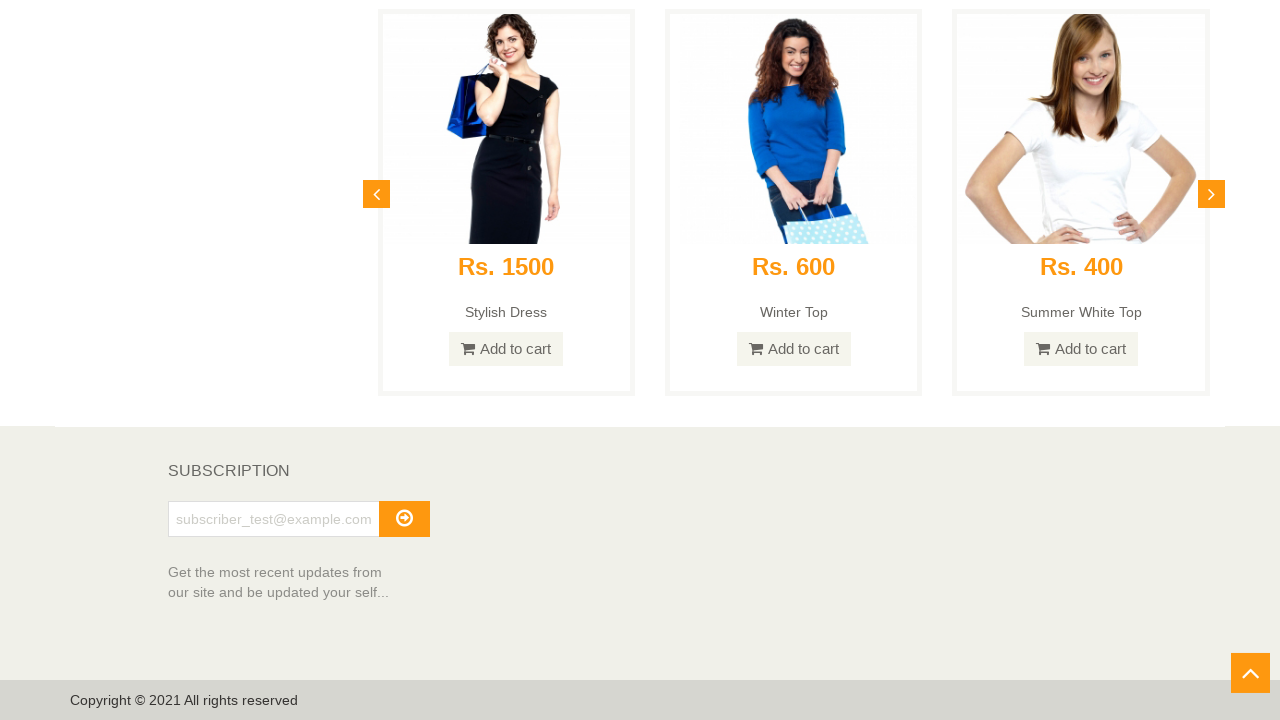

Clicked the subscribe button at (404, 519) on button#subscribe
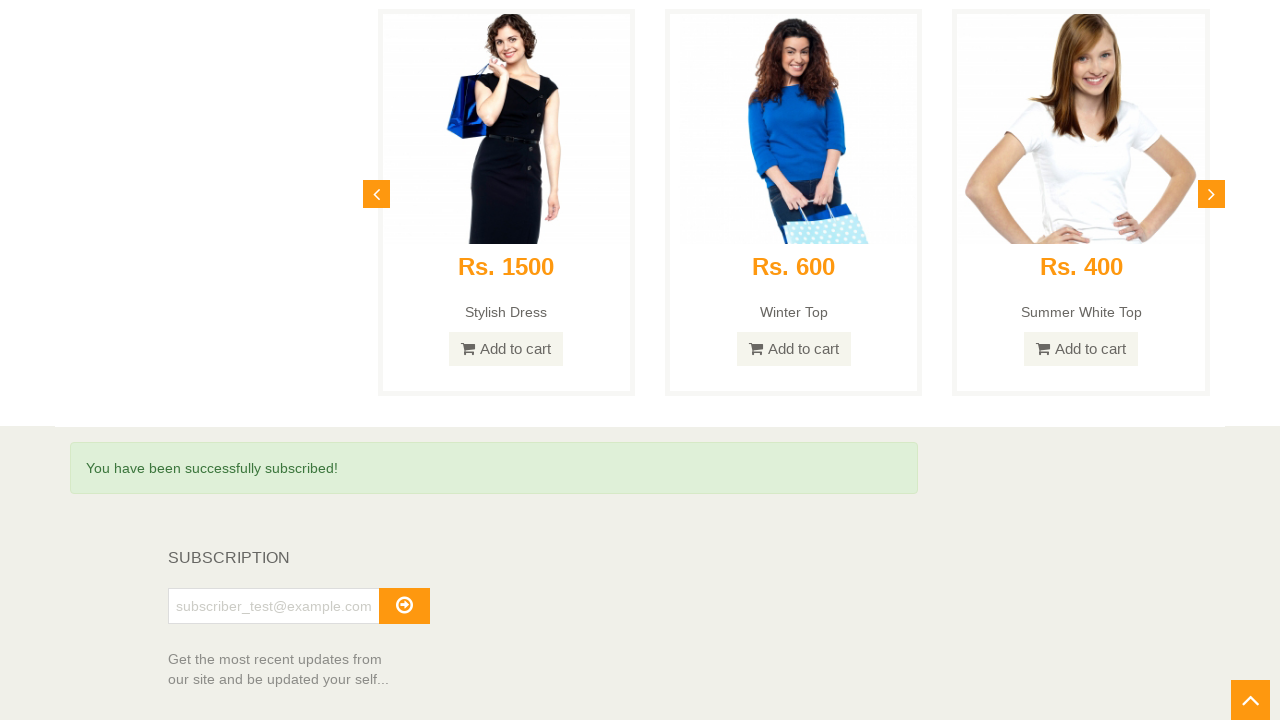

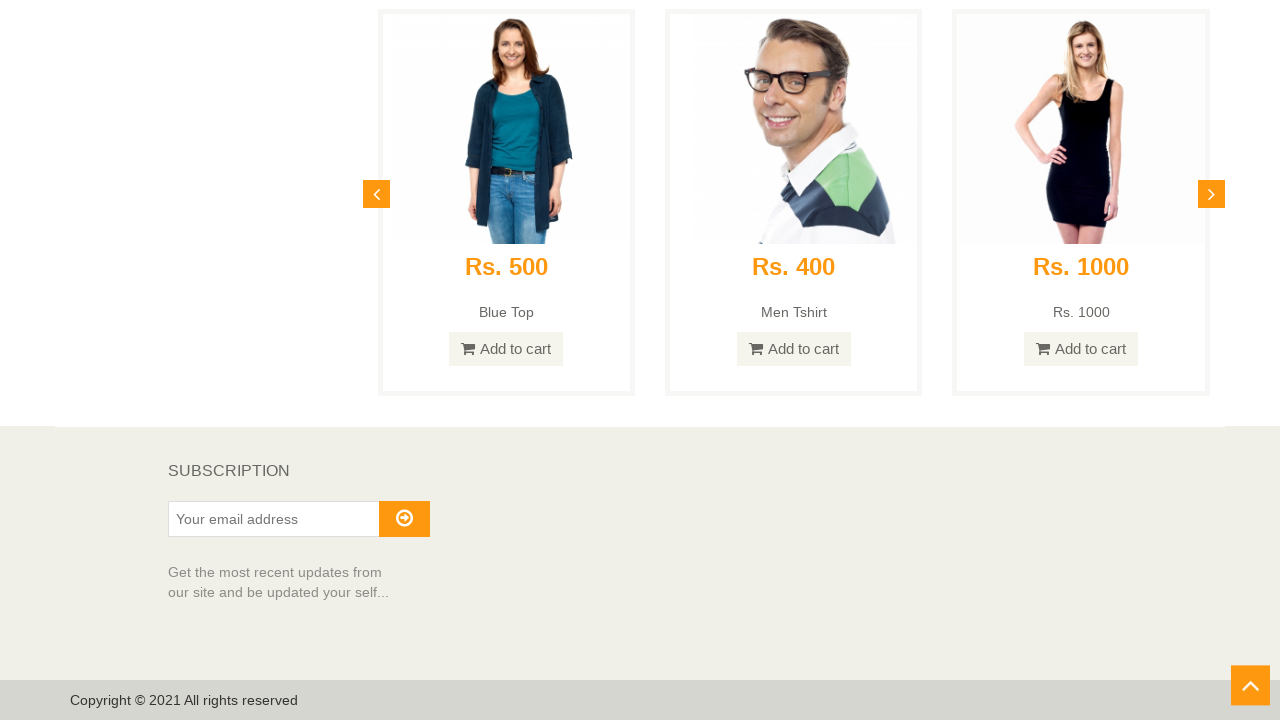